Navigates to a Selenium test page and clicks a button that triggers a JavaScript exception, then verifies the page loaded correctly

Starting URL: https://www.selenium.dev/selenium/web/bidi/logEntryAdded.html

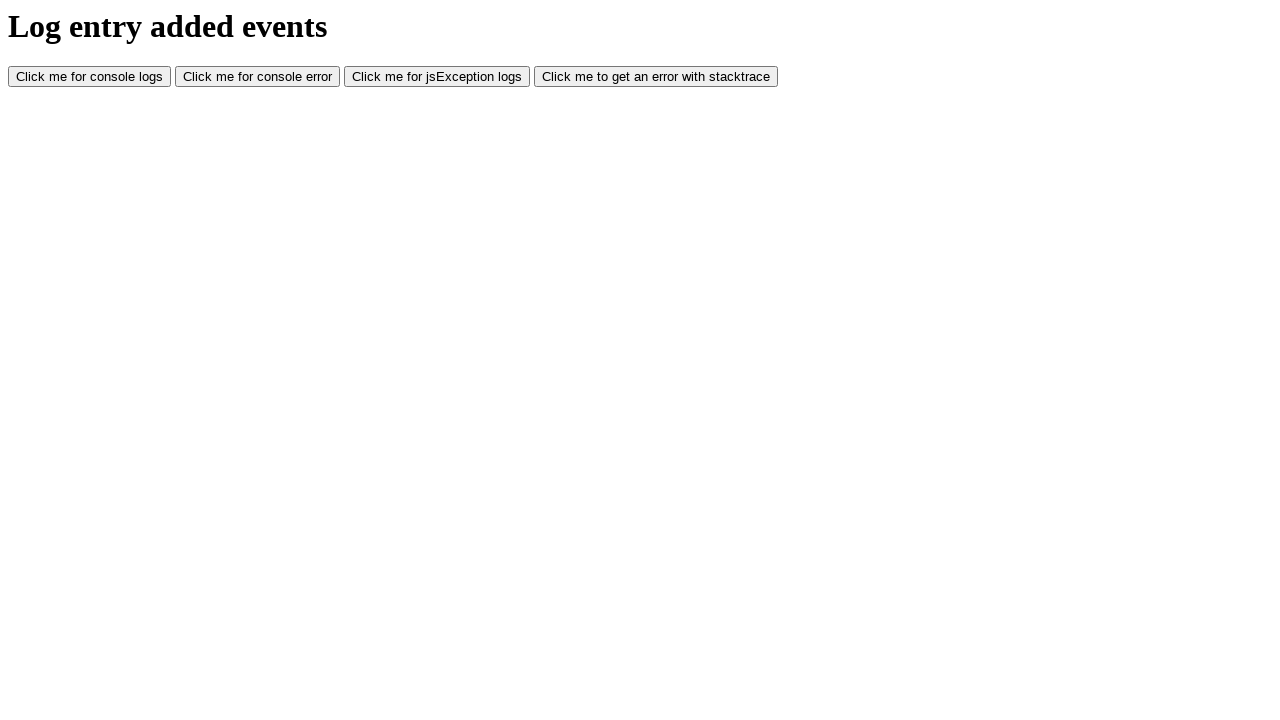

Waited for page to load at https://www.selenium.dev/selenium/web/bidi/logEntryAdded.html
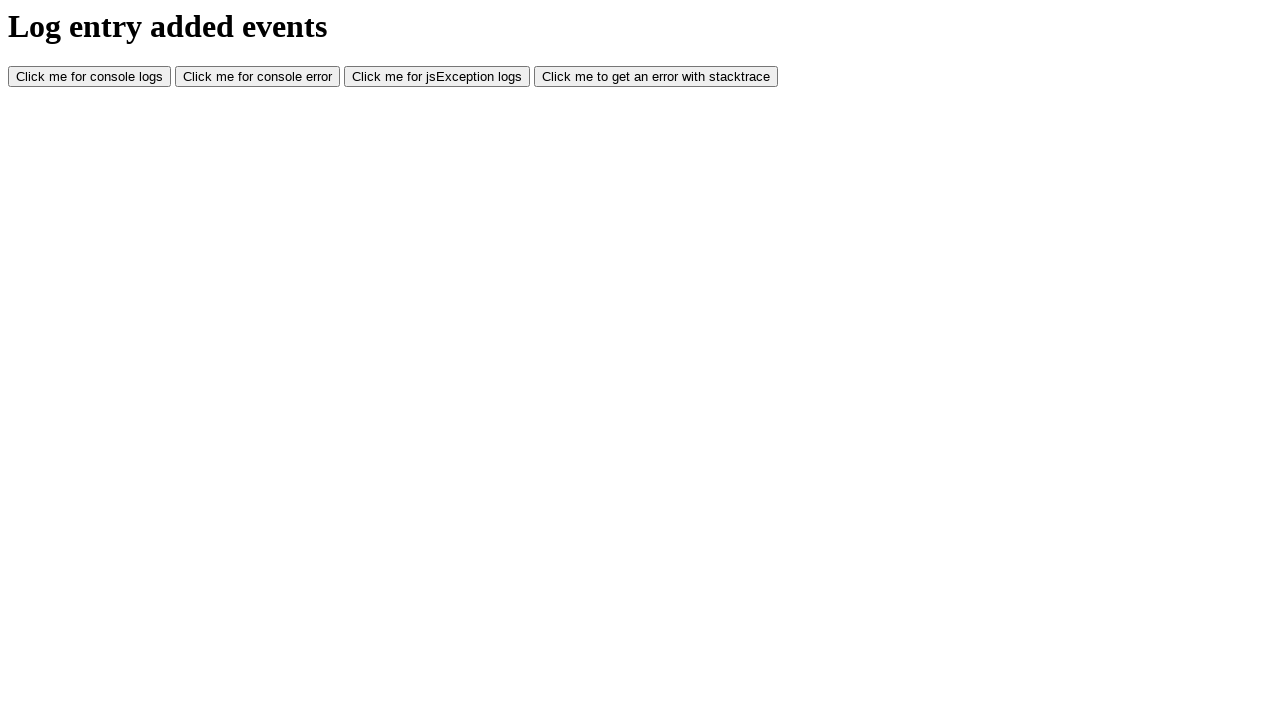

Clicked the JavaScript exception button at (437, 77) on #jsException
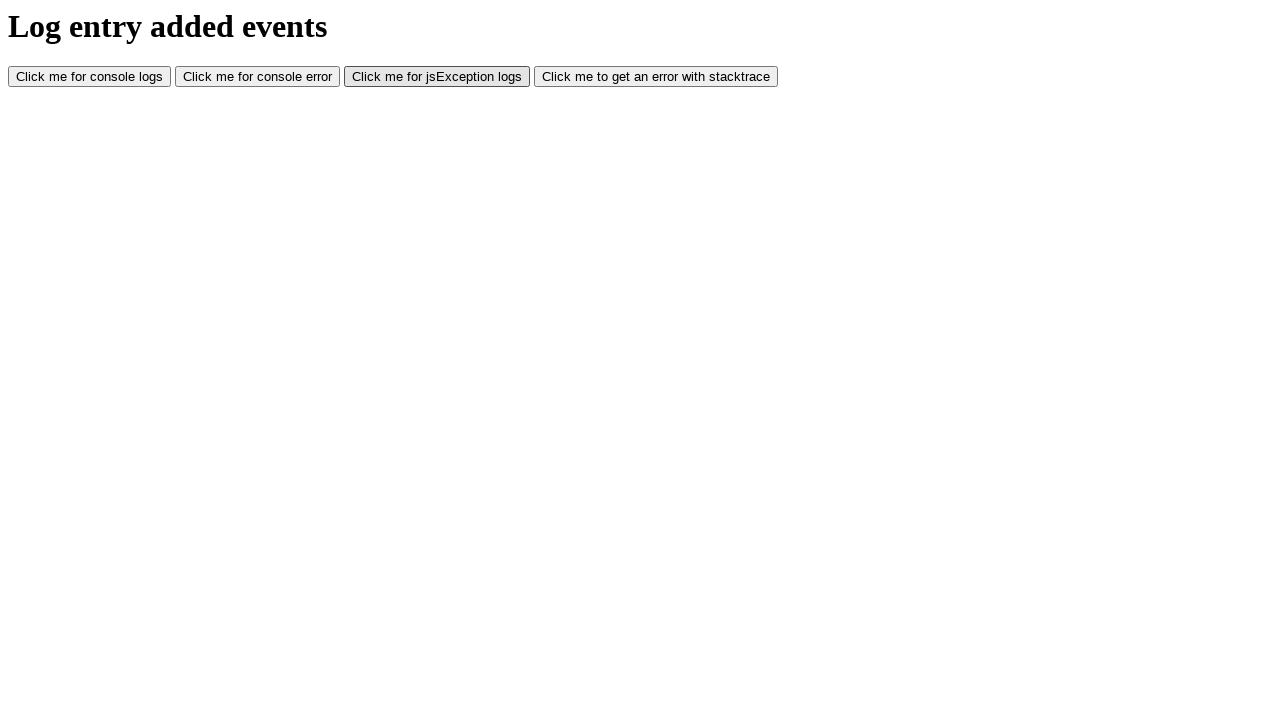

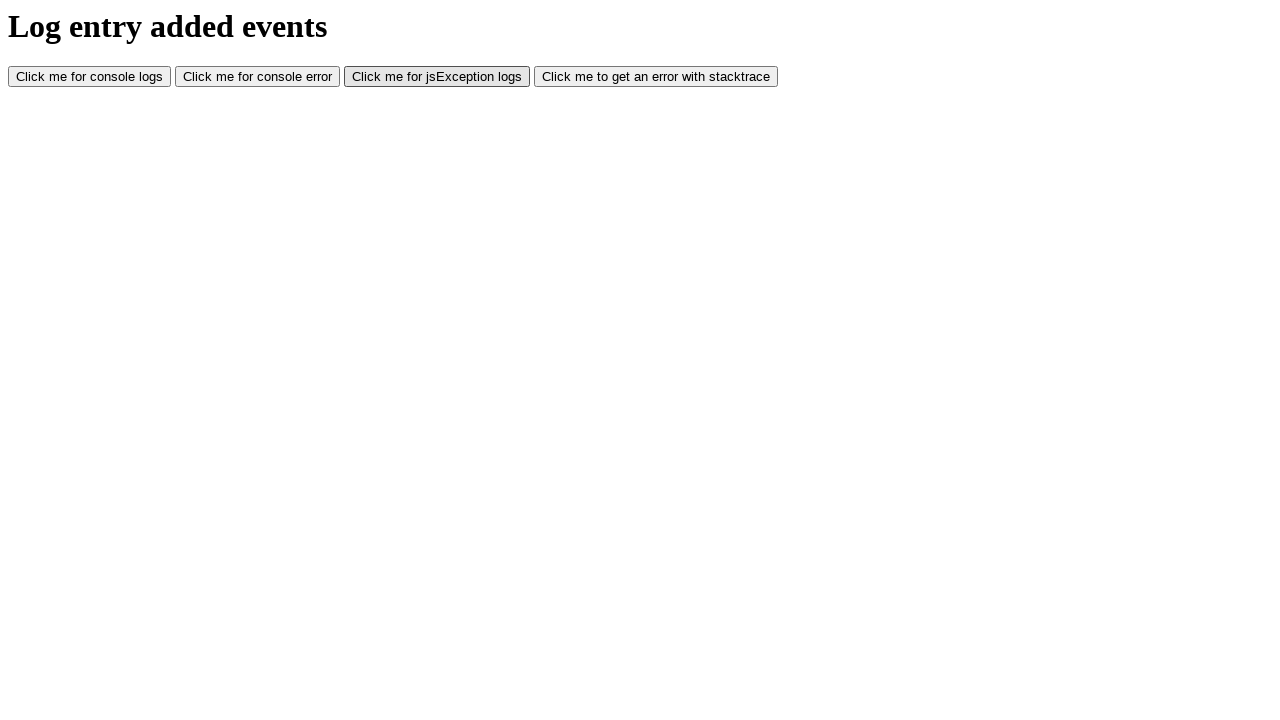